Tests table sorting using semantic class selectors by clicking the Dues column header in table 2

Starting URL: http://the-internet.herokuapp.com/tables

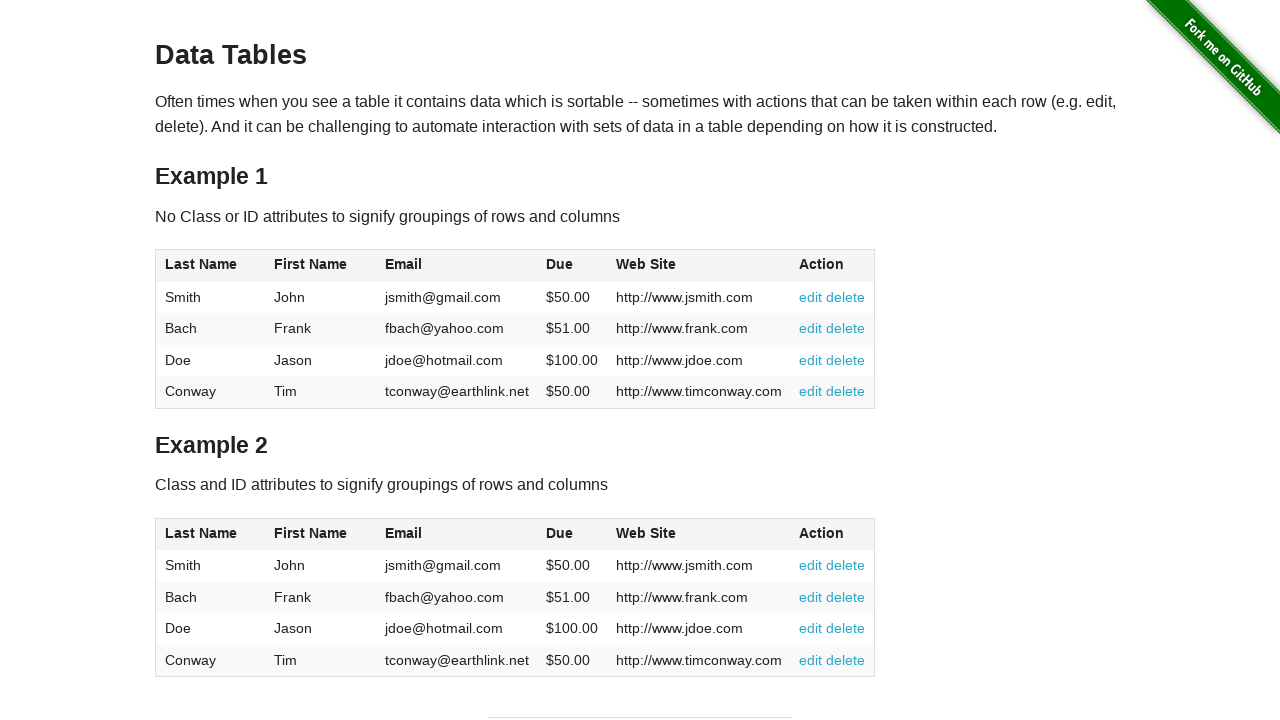

Clicked Dues column header in table 2 to sort at (560, 533) on #table2 thead .dues
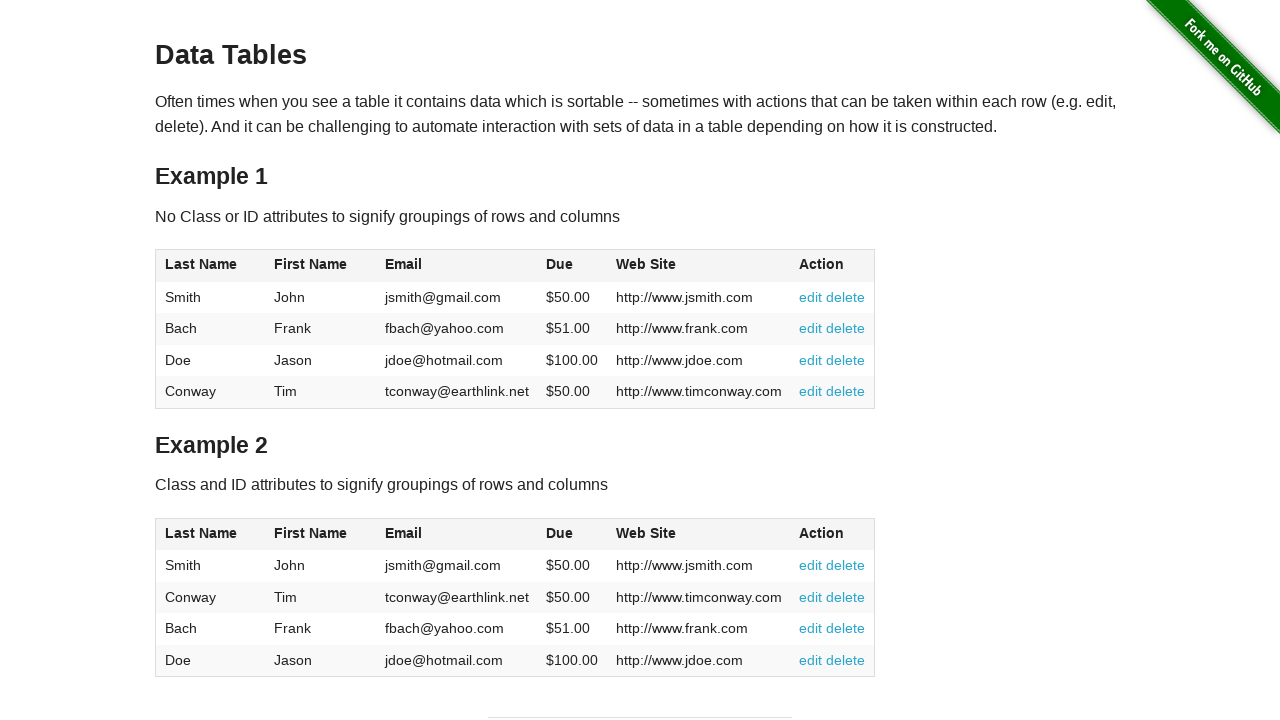

Dues column values loaded in table 2
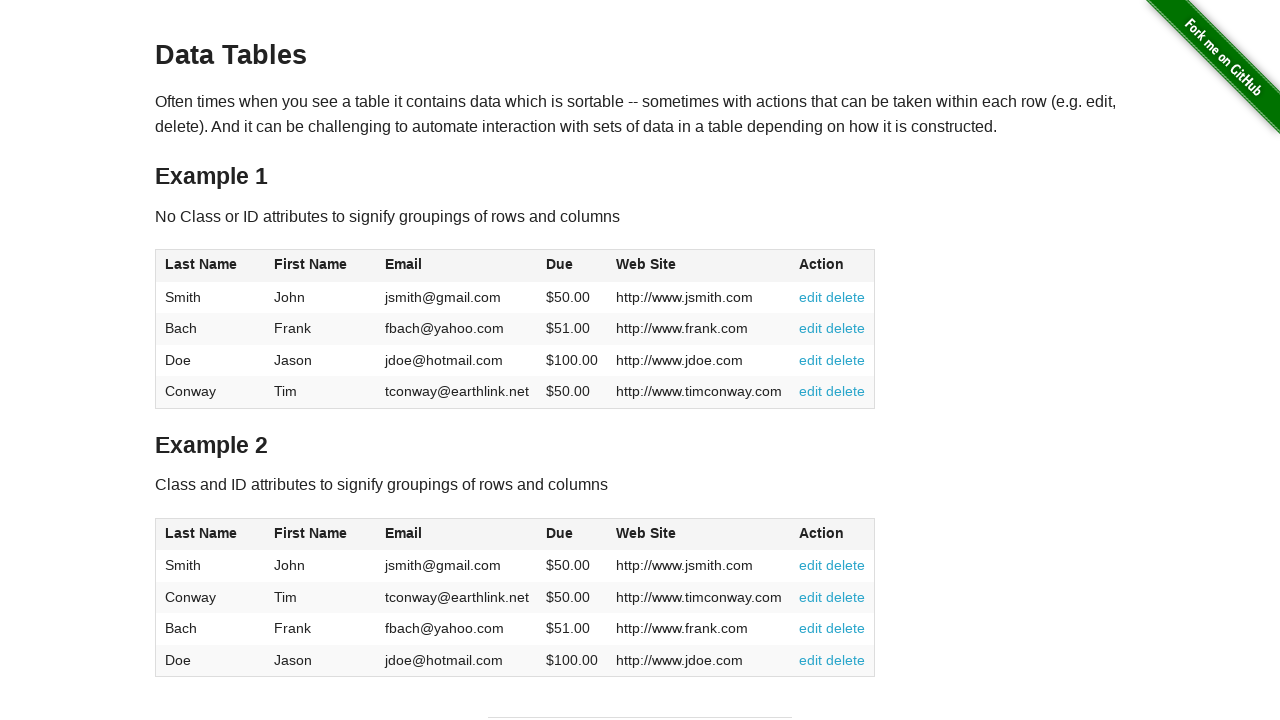

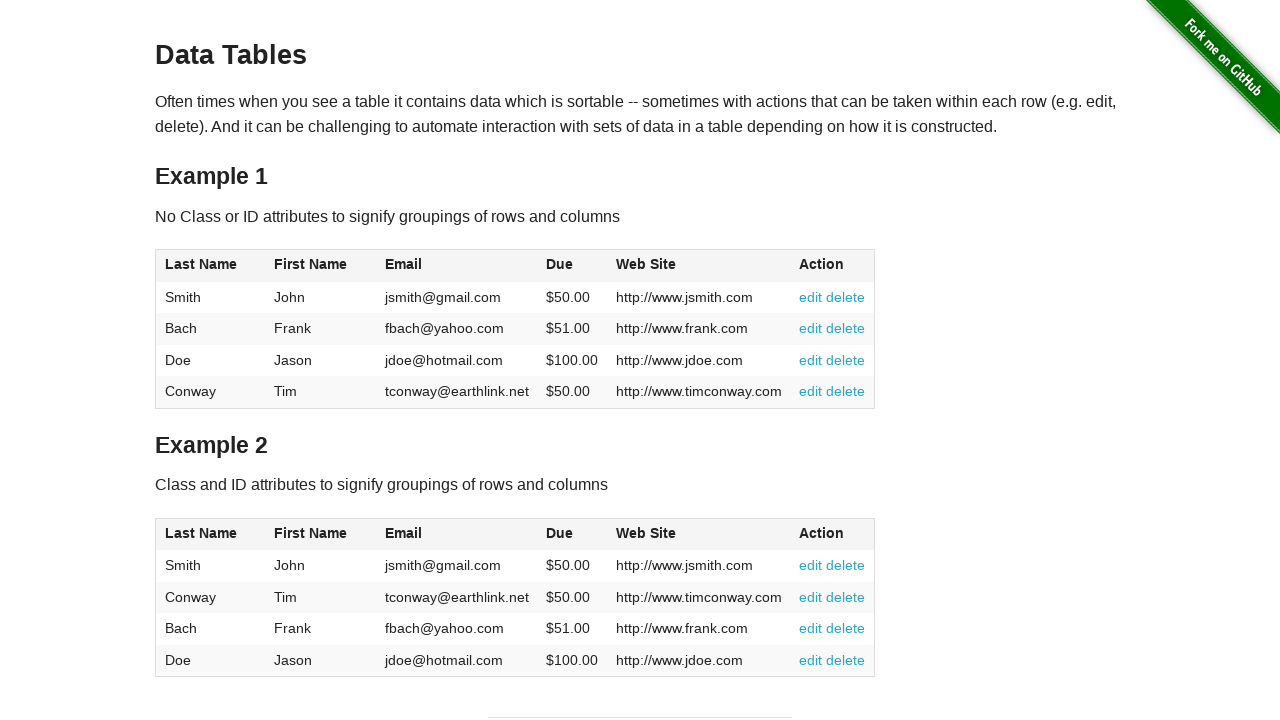